Tests hover functionality by moving mouse over the first avatar image and verifying that the hidden text "name: user1" becomes visible

Starting URL: https://practice.cydeo.com/hovers

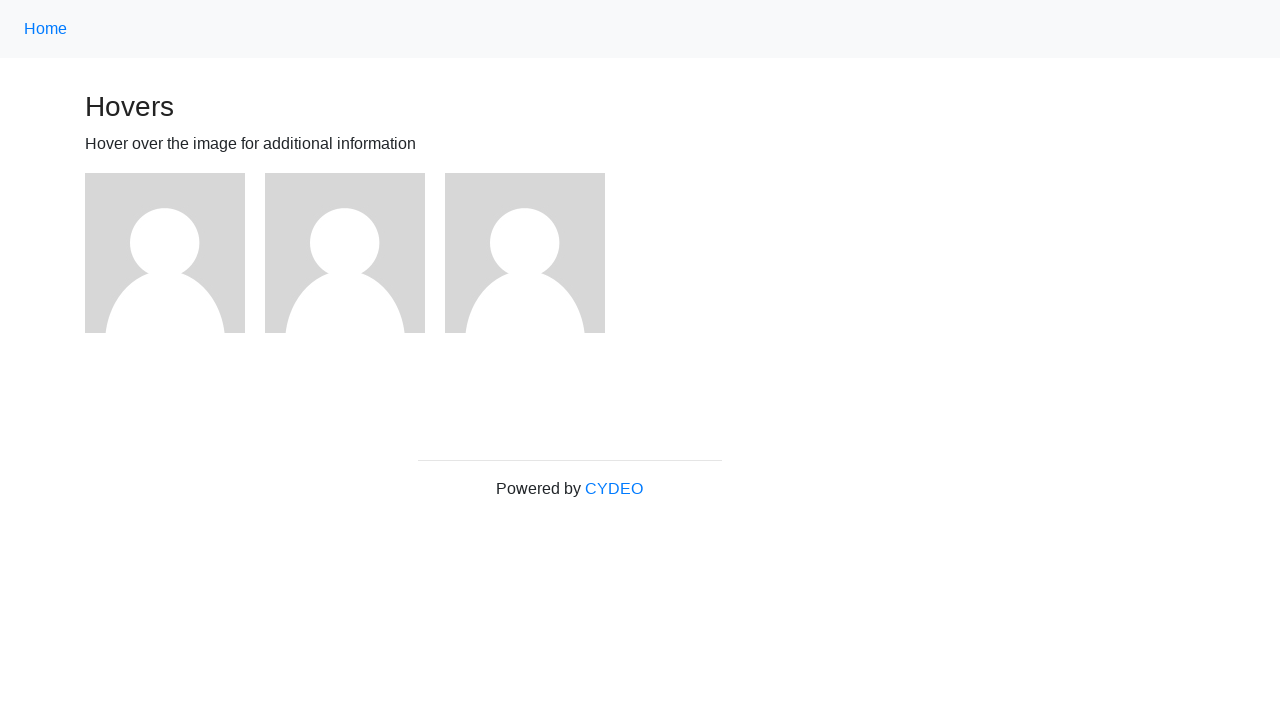

Hovered over the first avatar image at (165, 253) on xpath=//img[@src='/img/avatar-blank.jpg'][1]
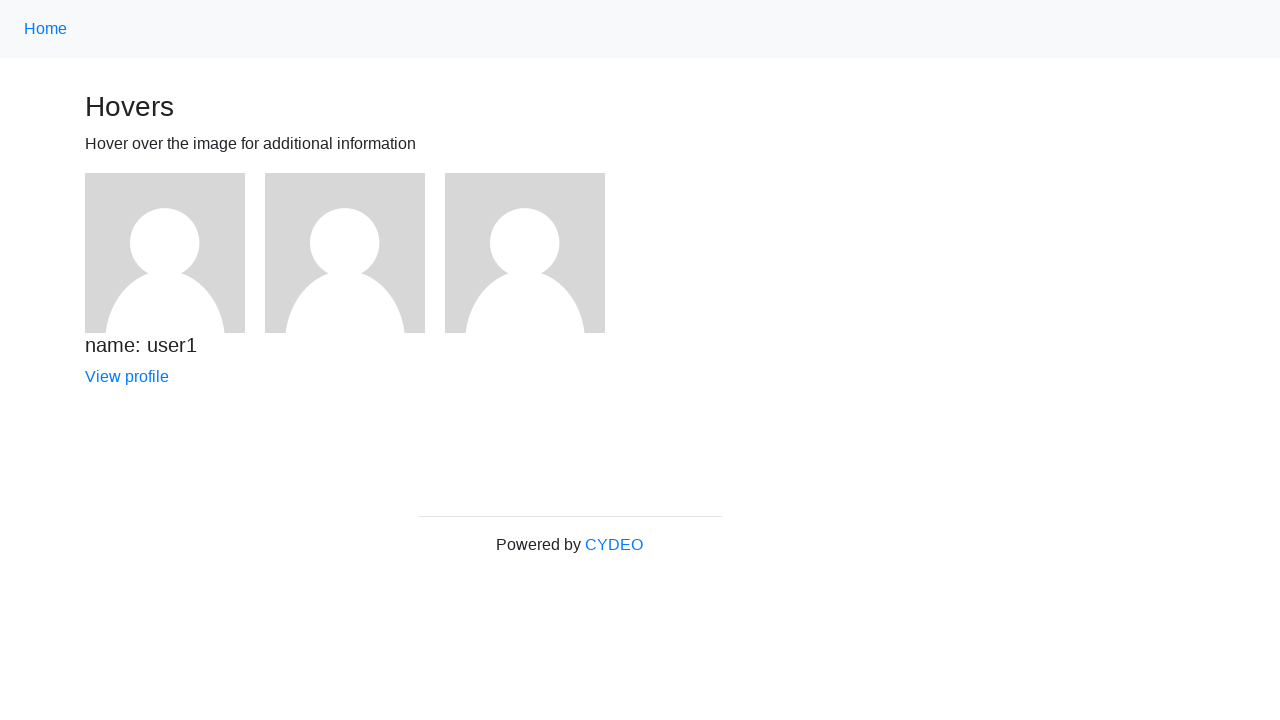

Hidden text 'name: user1' became visible after hover
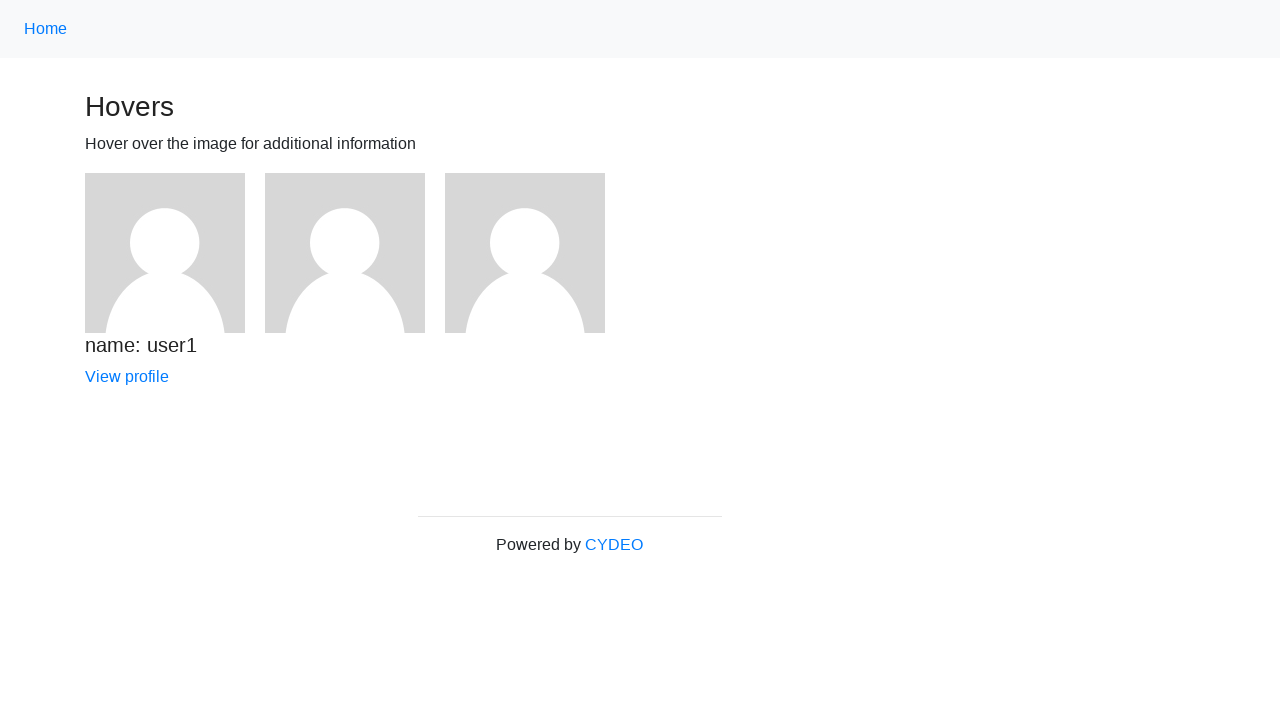

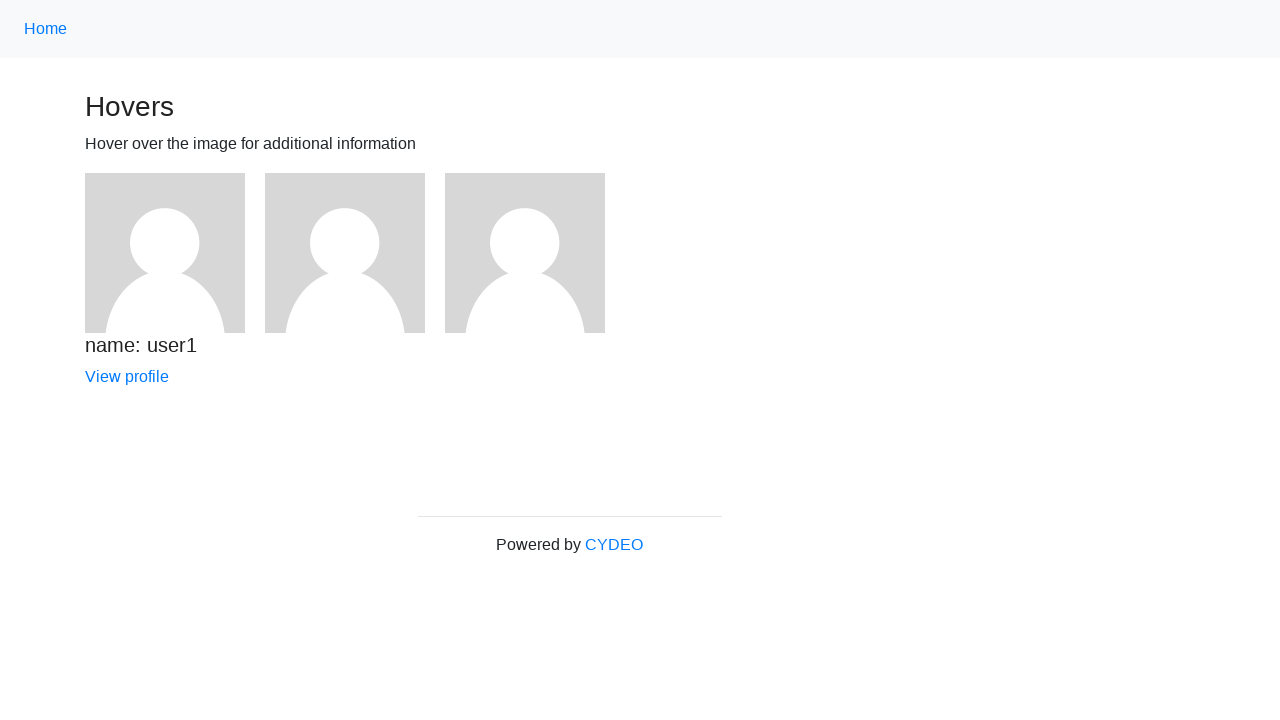